Tests dynamic content loading where element is added to DOM after clicking Start button

Starting URL: https://the-internet.herokuapp.com/dynamic_loading/2

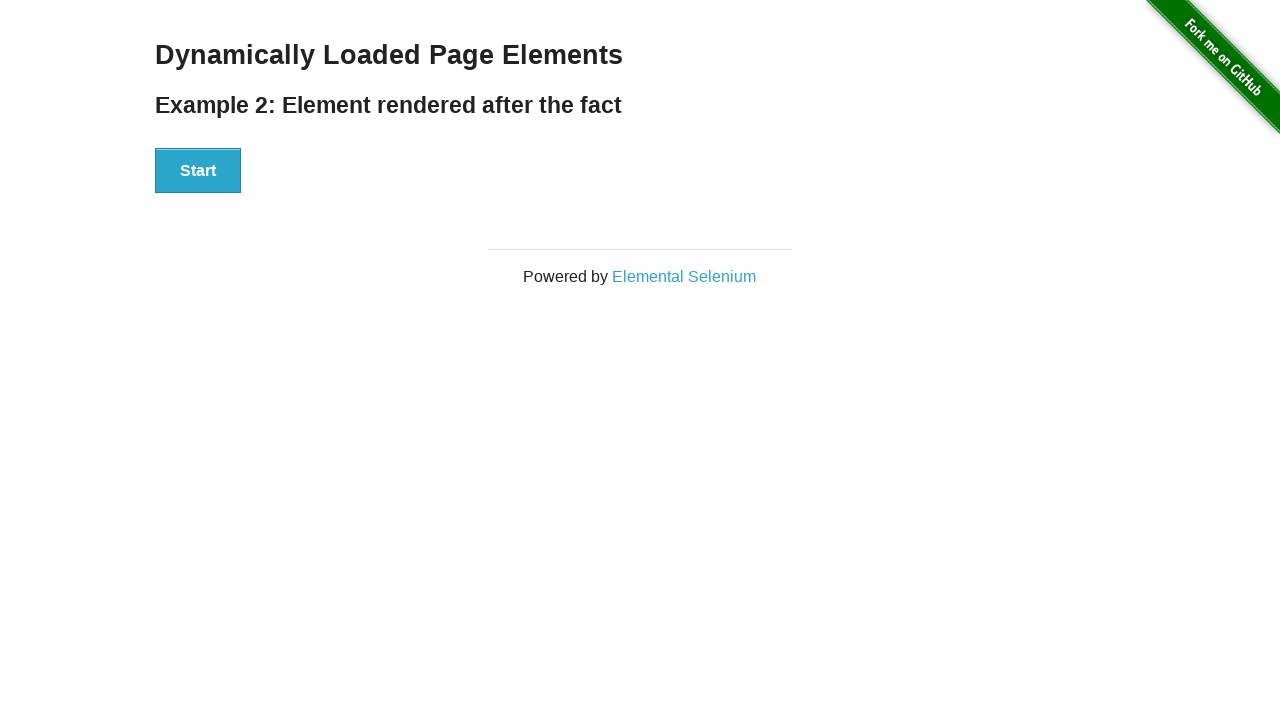

Located the 'Hello World!' heading element
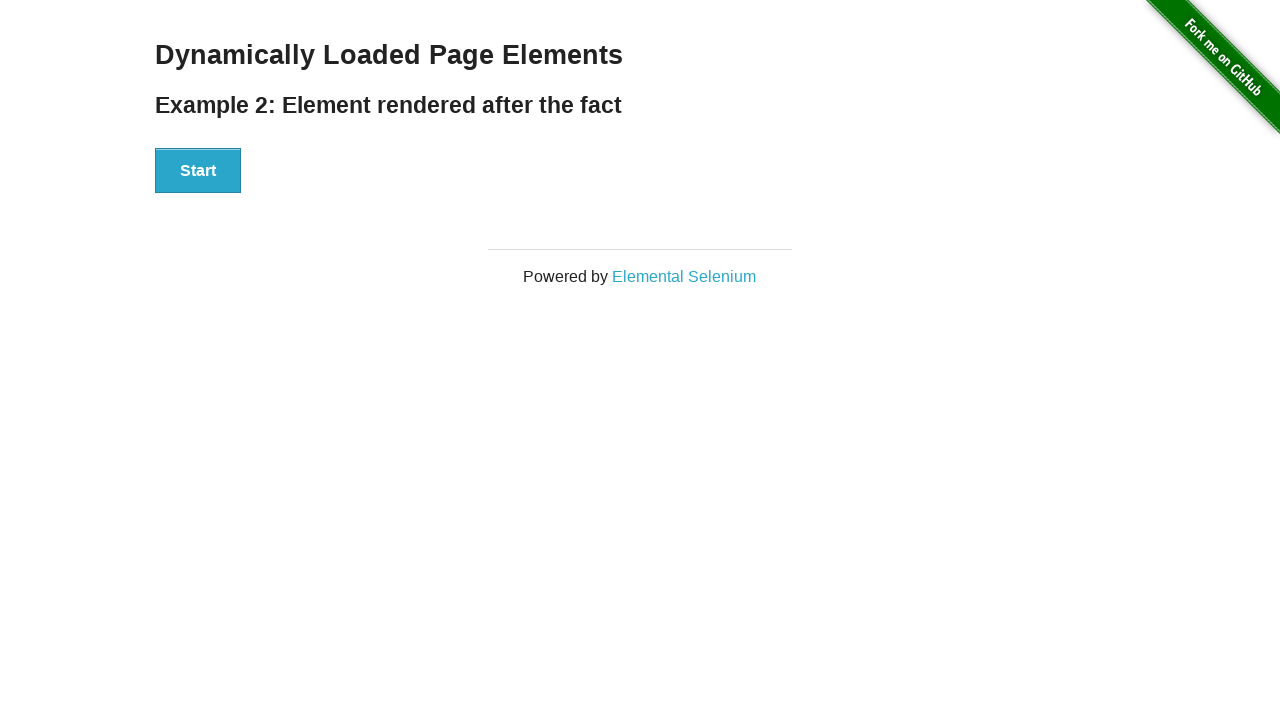

Verified that 'Hello World!' heading is not visible initially
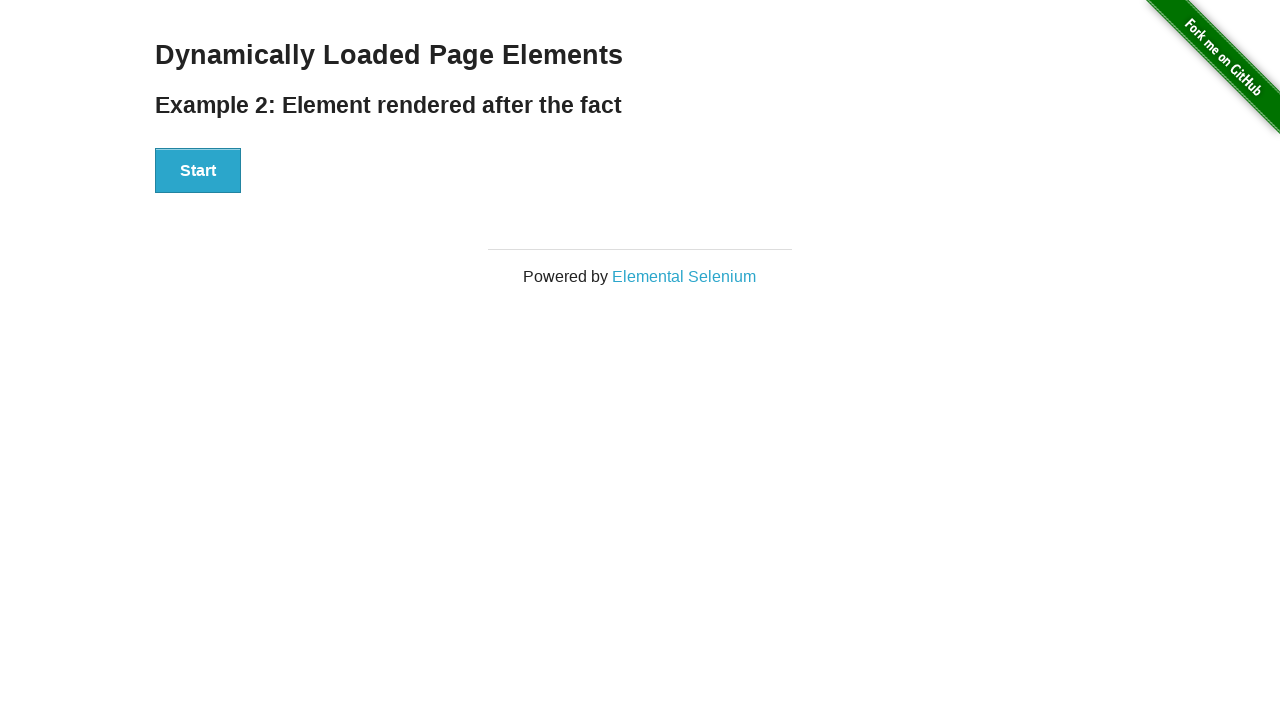

Clicked Start button to trigger dynamic content loading at (198, 171) on internal:role=button[name="Start"i]
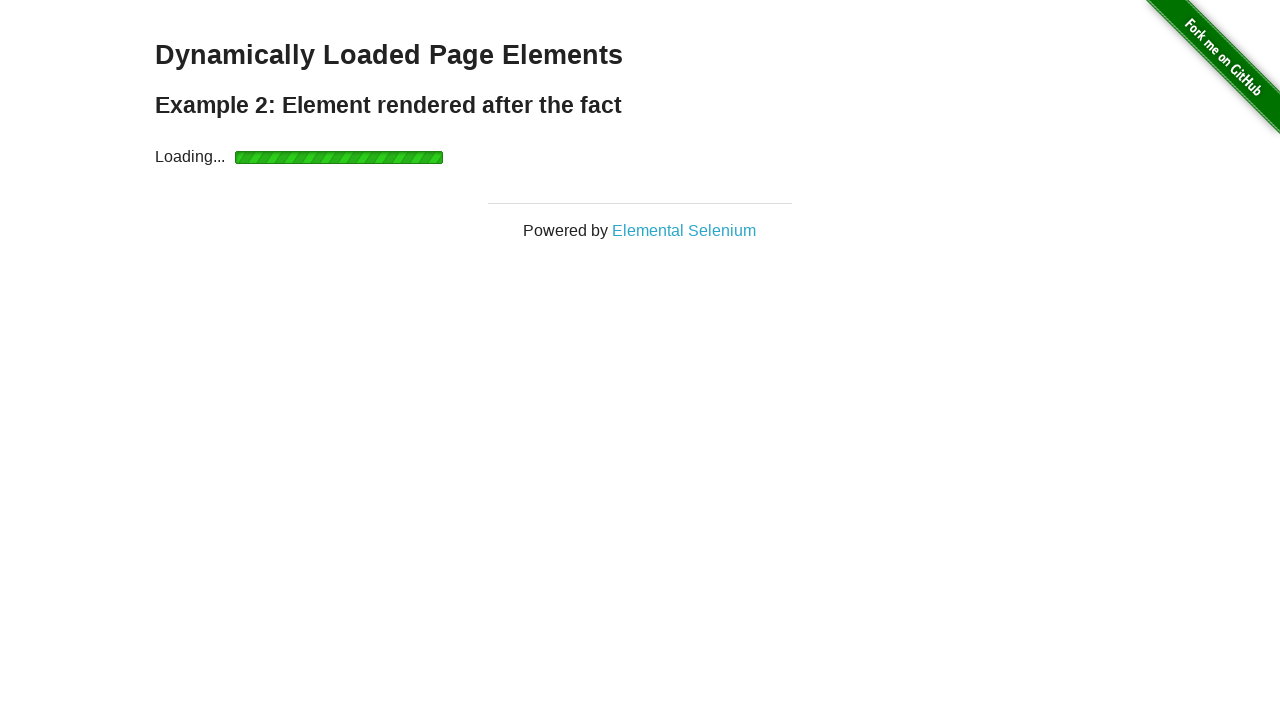

Waited for 'Hello World!' heading to become visible
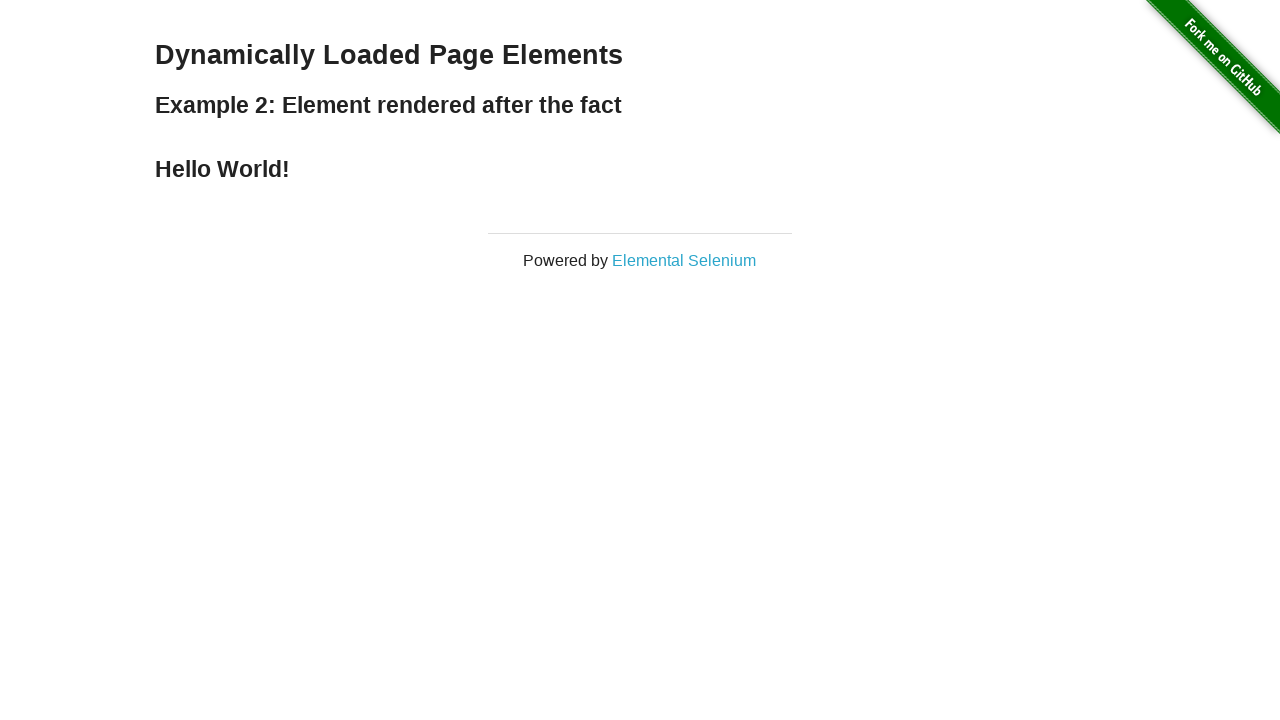

Verified that 'Hello World!' heading is now visible after loading
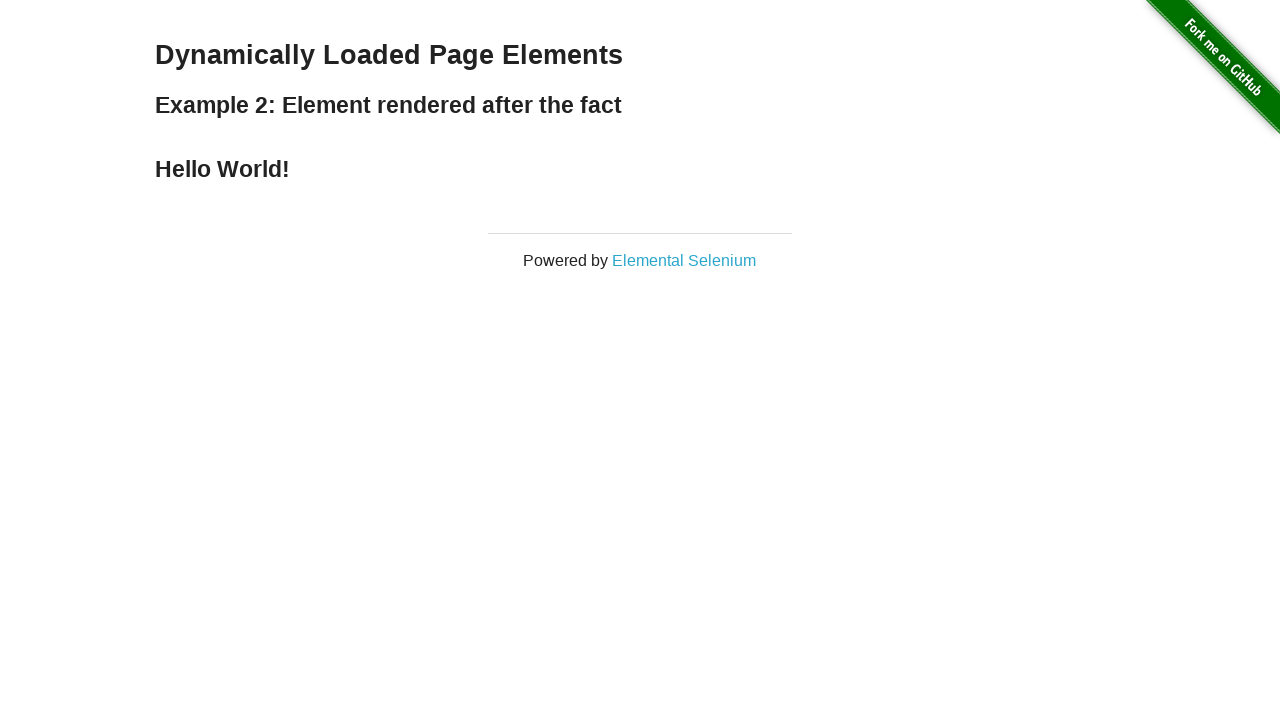

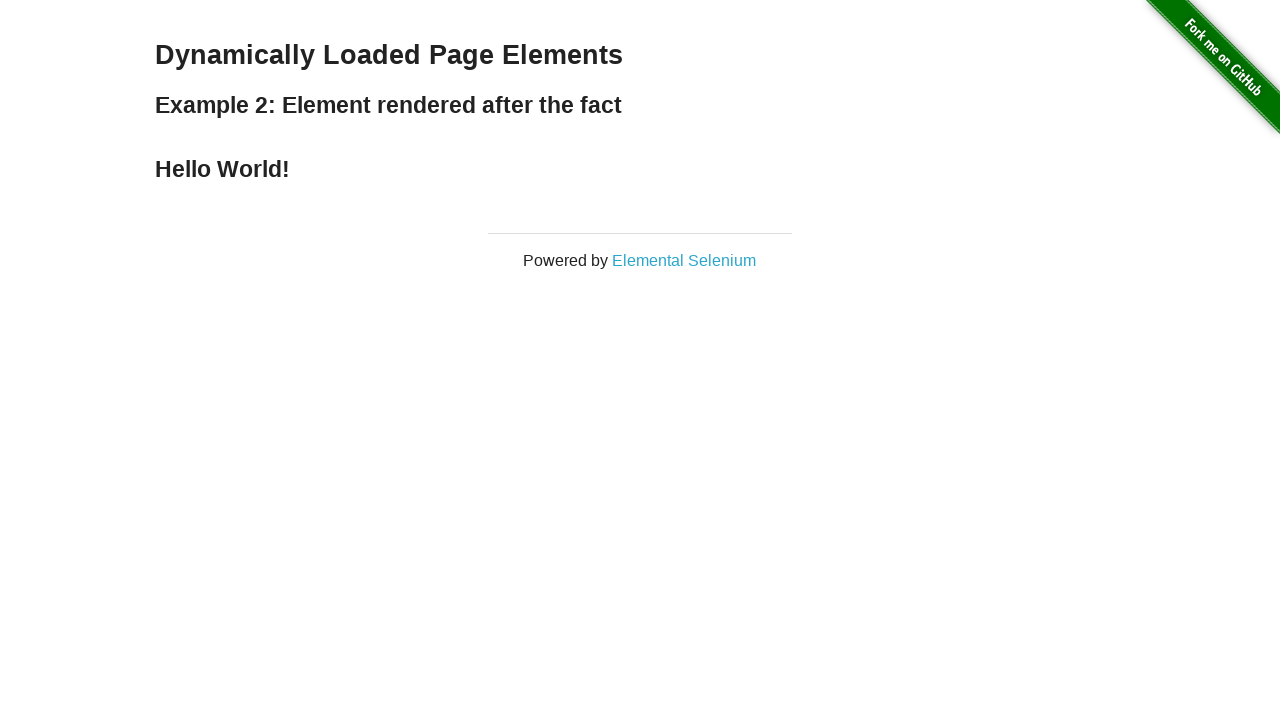